Tests dropdown selection functionality by selecting year, month, and day values from dropdown menus using different selection methods (by index, by visible text, and by value)

Starting URL: https://testcenter.techproeducation.com/index.php?page=dropdown

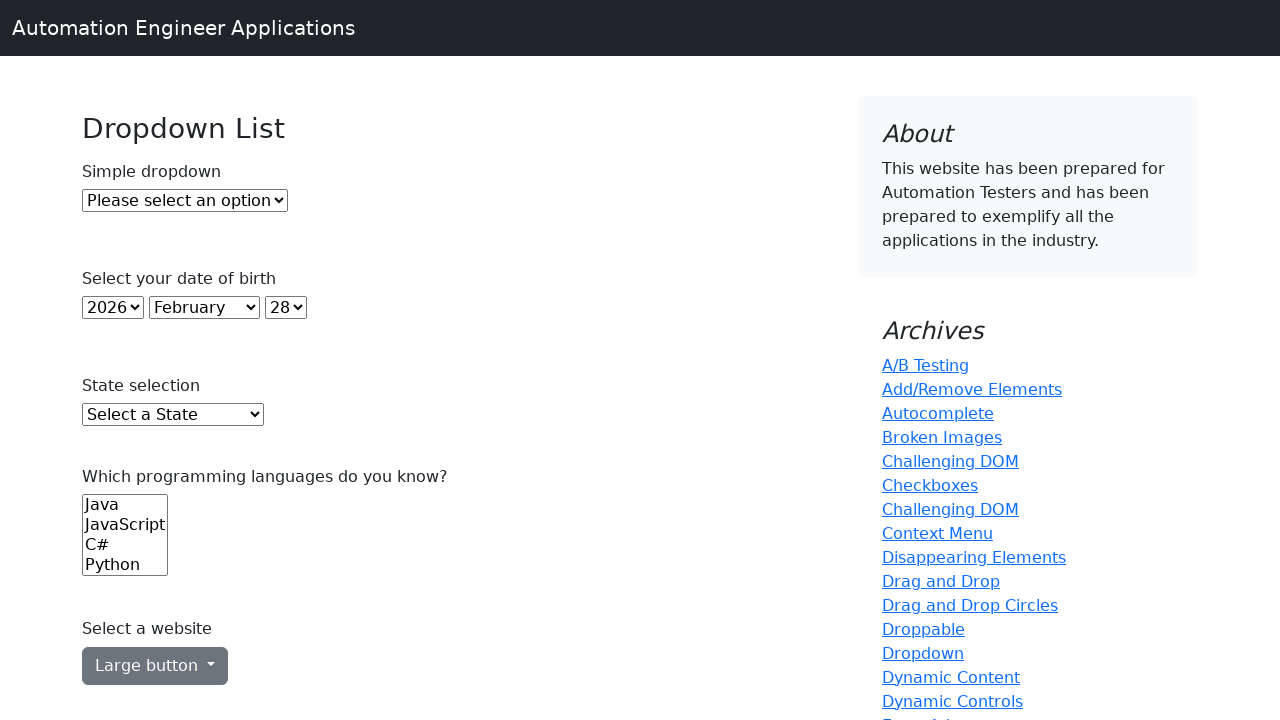

Selected year 2001 by index 22 from year dropdown on select#year
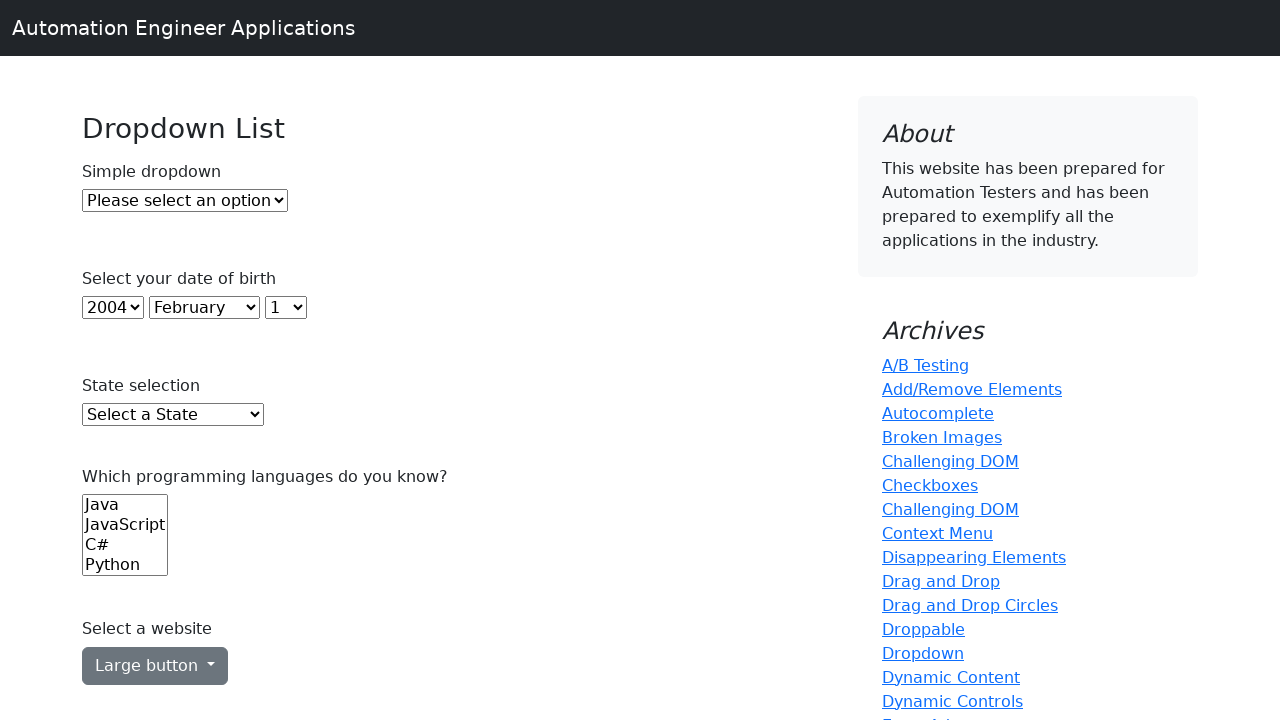

Selected July by visible text from month dropdown on select#month
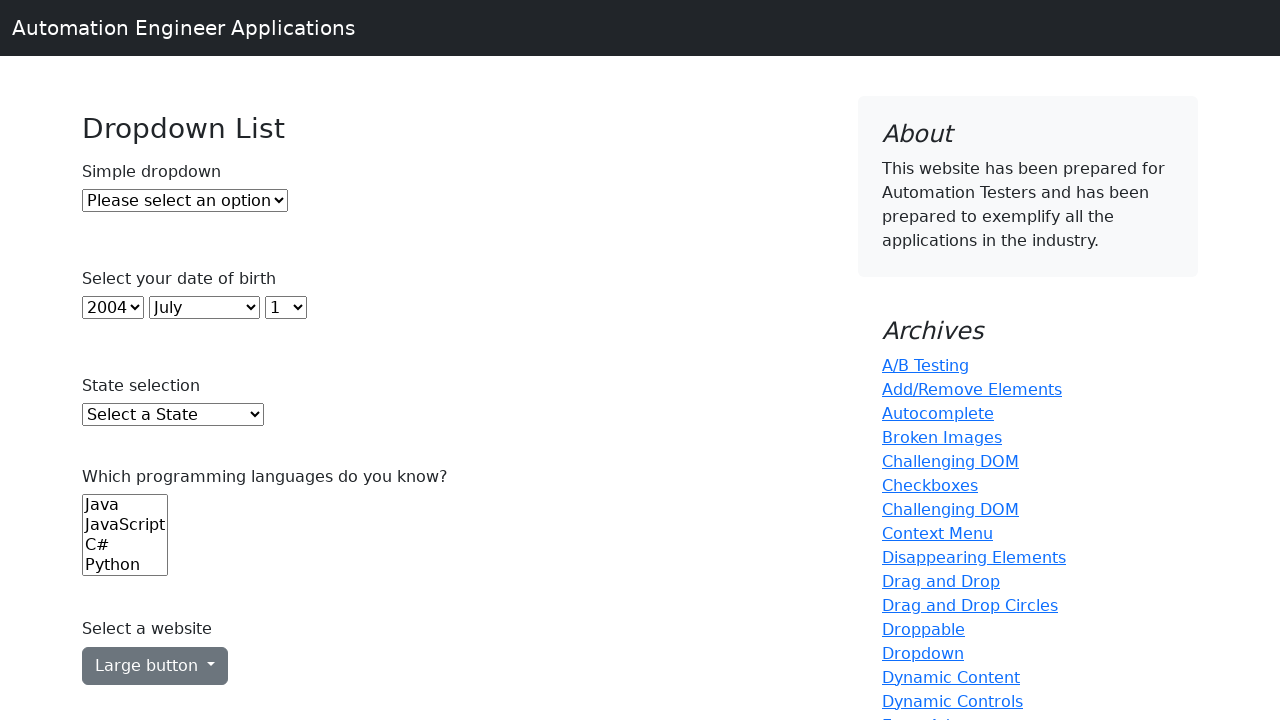

Selected day 28 by value from day dropdown on select#day
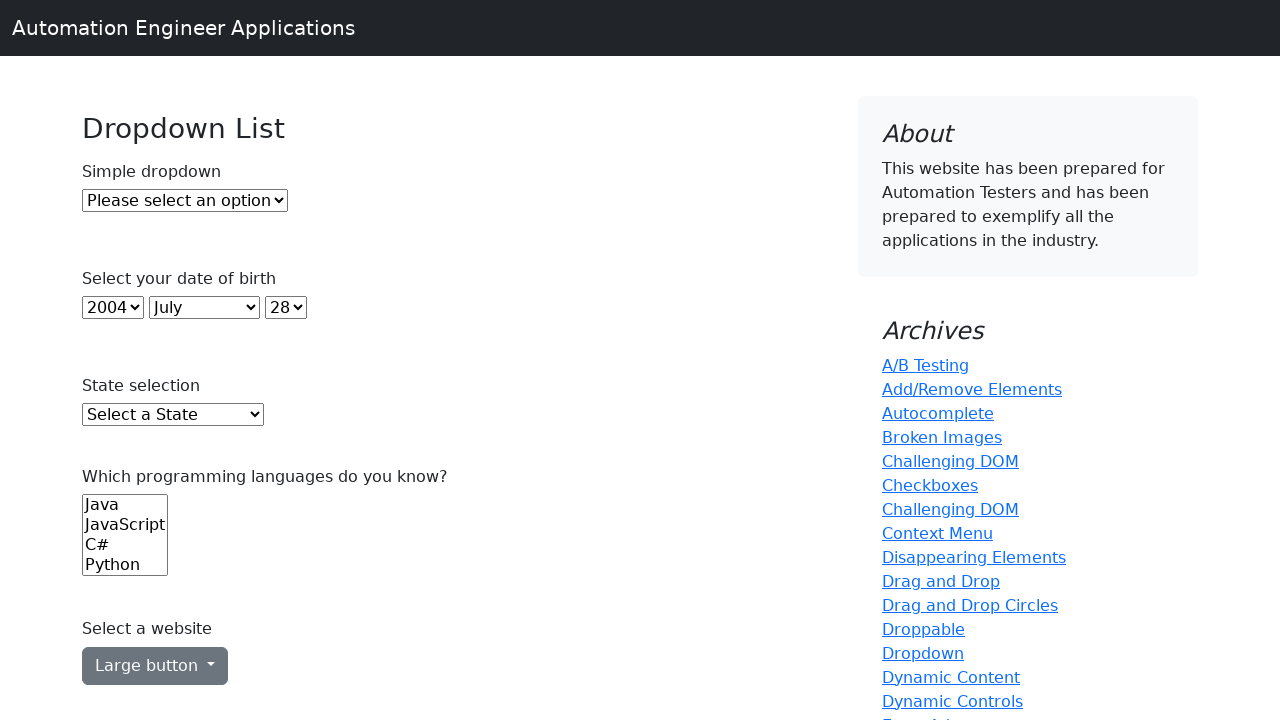

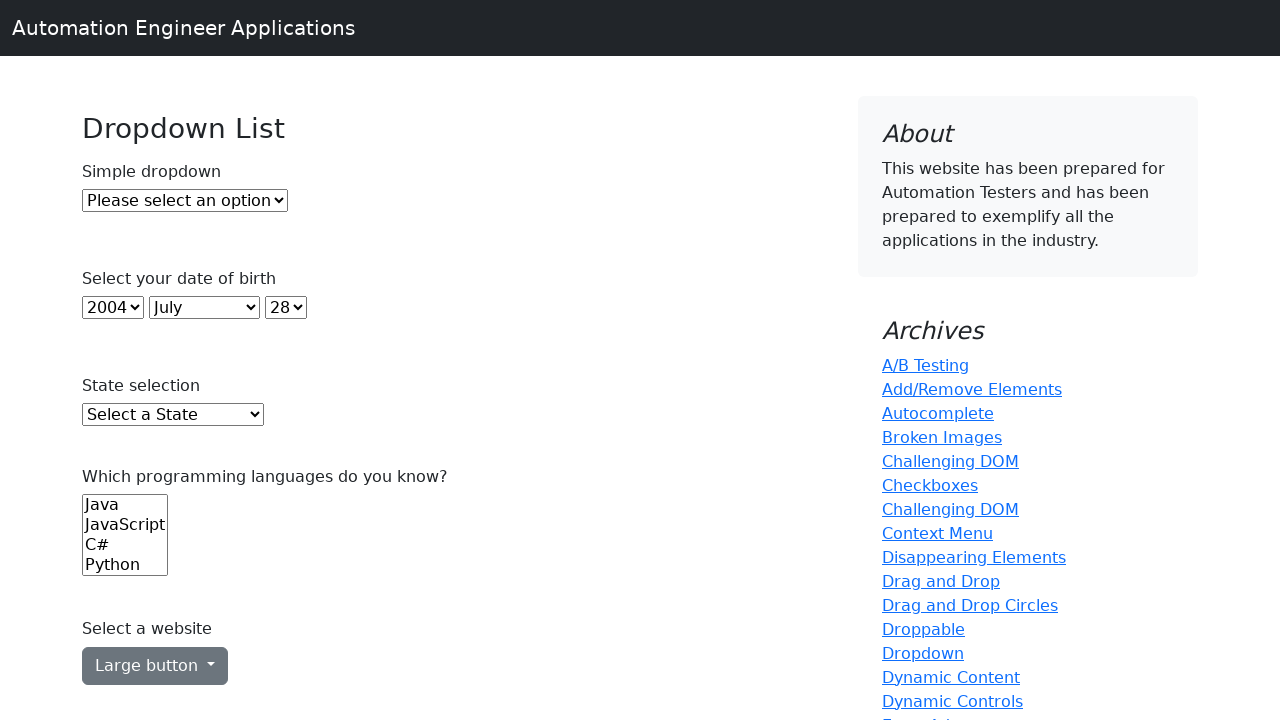